Opens Flipkart website and sets the browser window to fullscreen mode to test window management functionality.

Starting URL: https://www.flipkart.com/

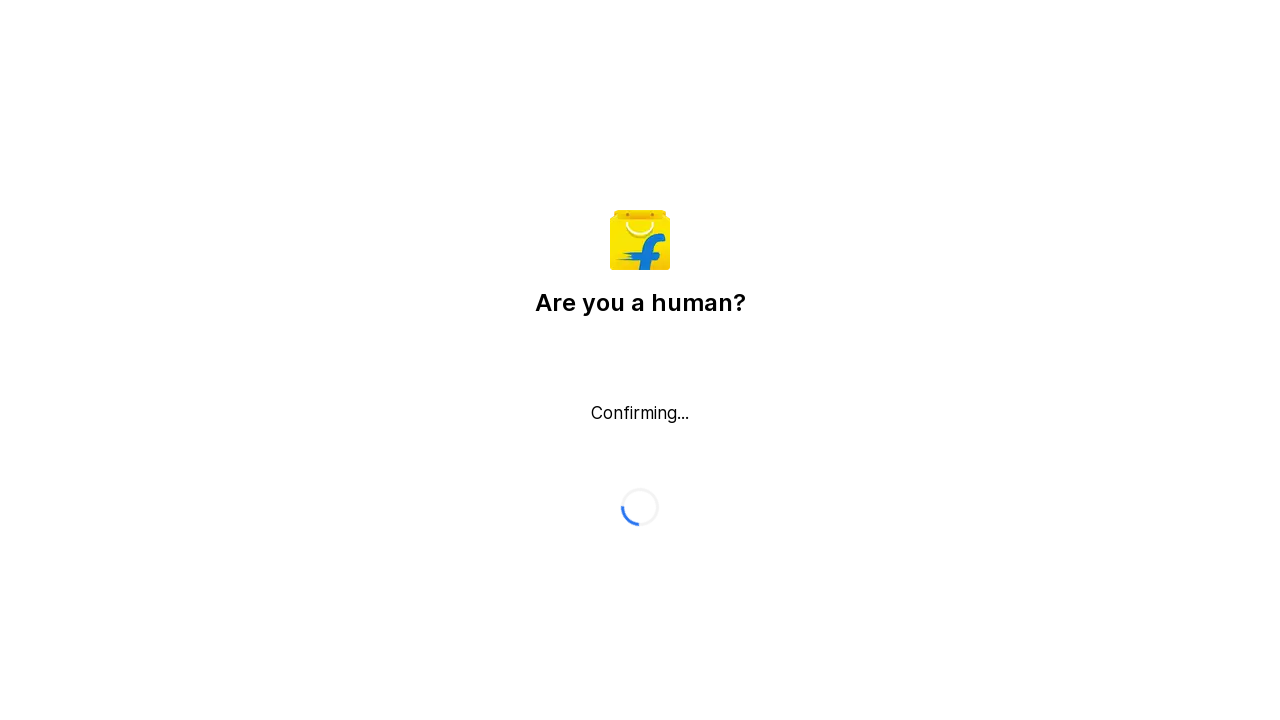

Executed JavaScript to request fullscreen mode
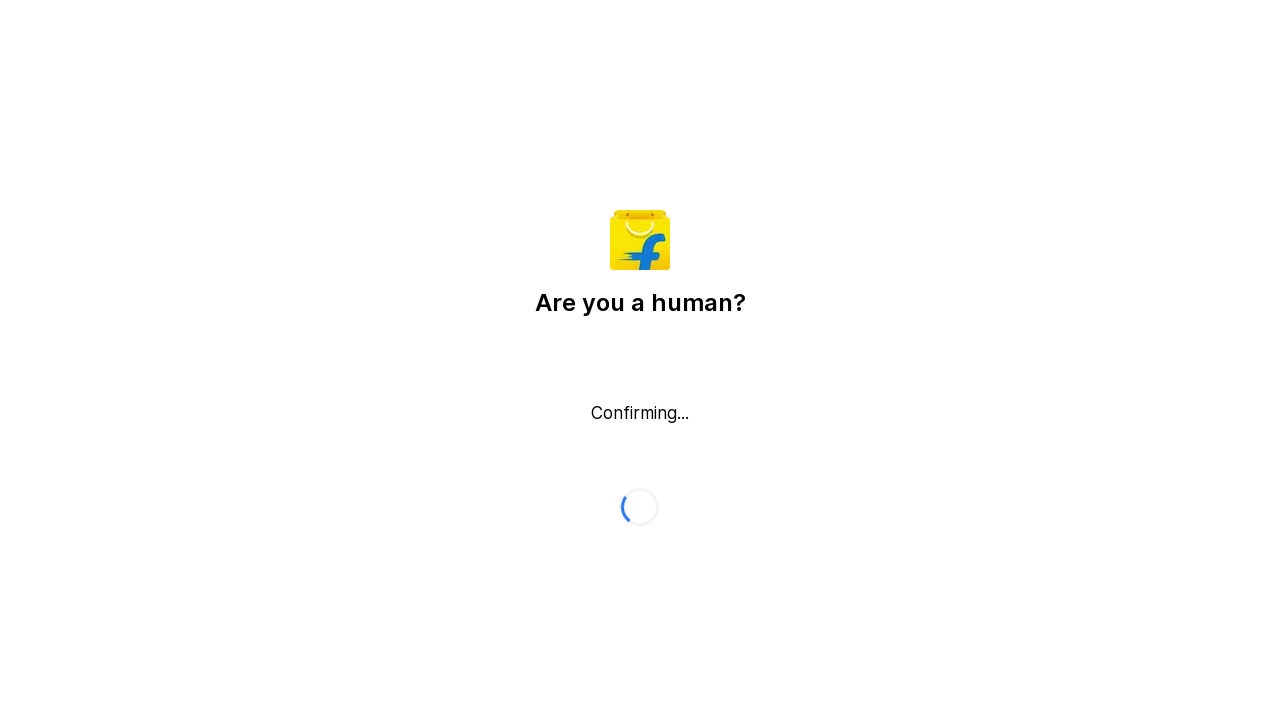

Waited 1 second to observe fullscreen state
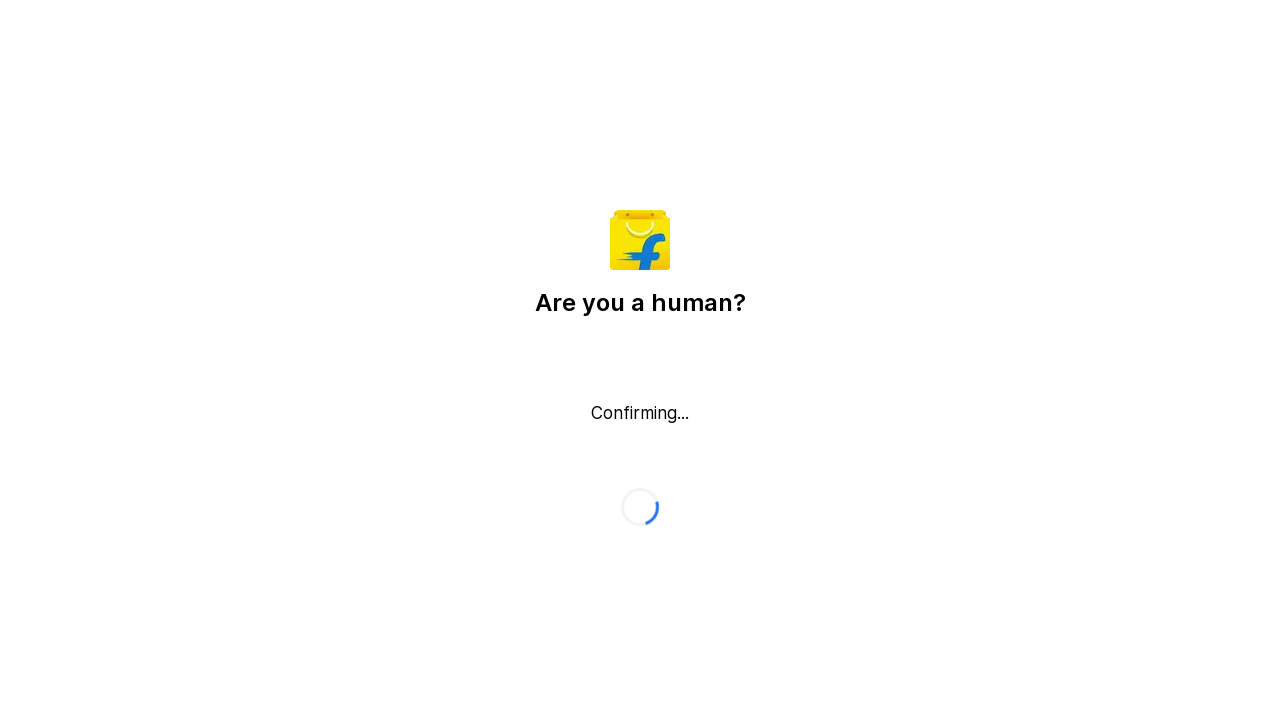

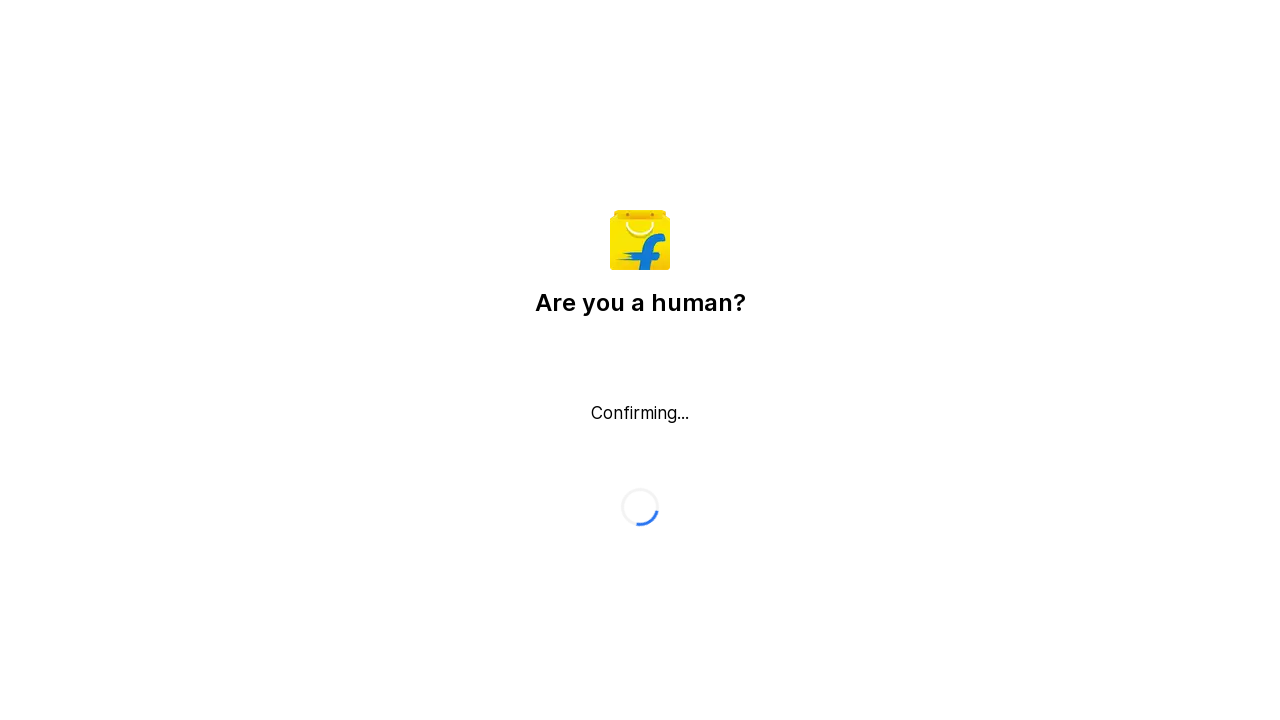